Tests the W3Schools "Try it Yourself" code editor by clicking the try button to open a popup window, switching to that window, and clicking the Run button to execute the code example.

Starting URL: https://www.w3schools.com/java/java_methods.asp

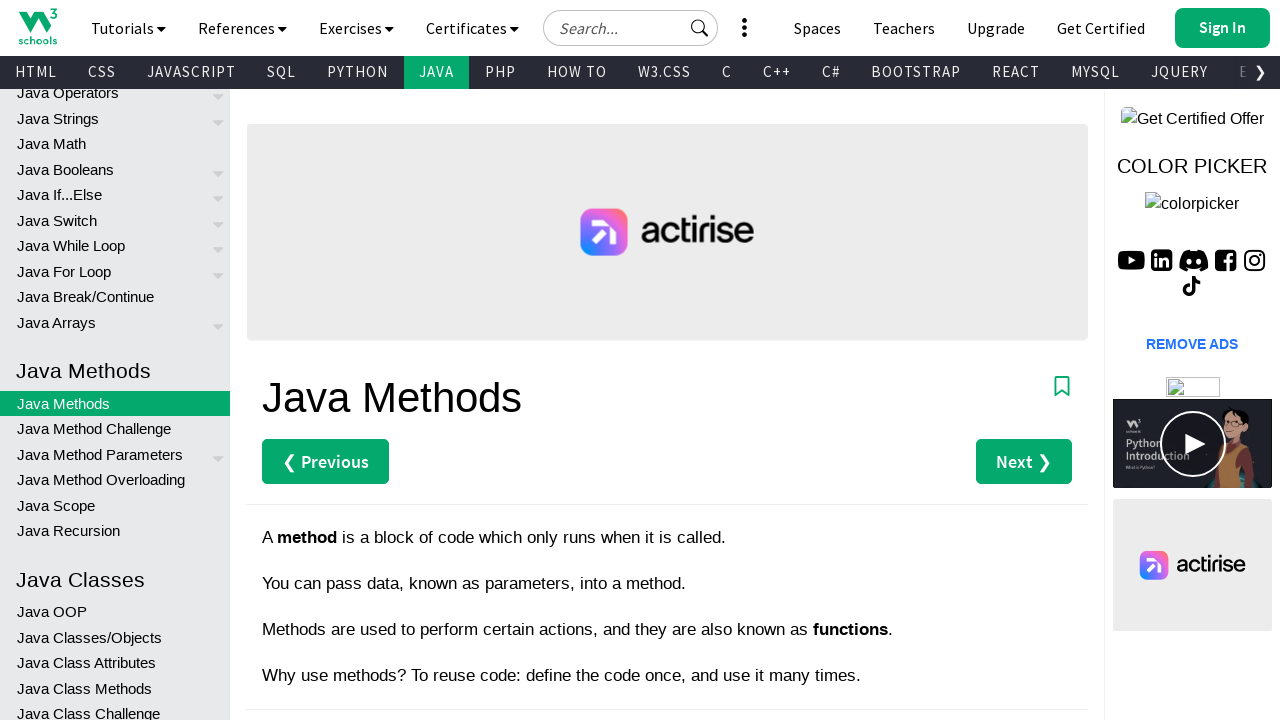

Clicked the first 'Try it Yourself' button at (334, 360) on (//a[@class='w3-btn'])[1]
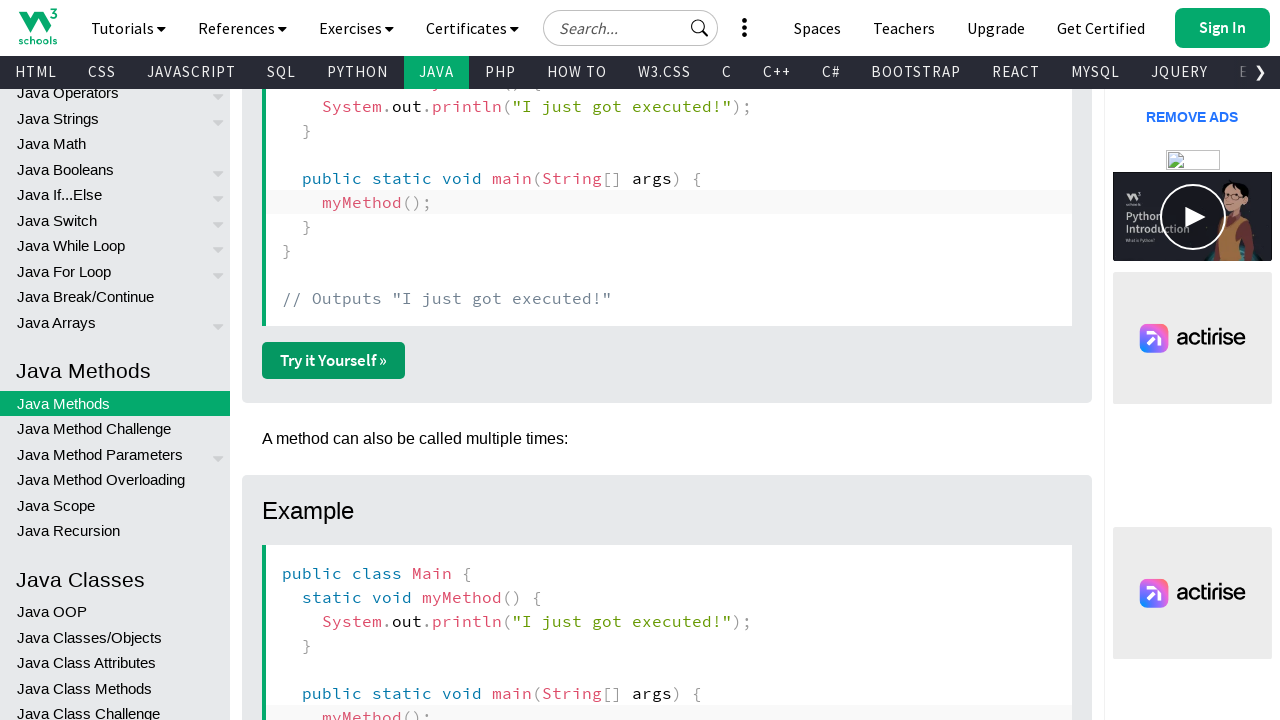

Clicked 'Try it Yourself' button and popup window opened at (334, 360) on (//a[@class='w3-btn'])[1]
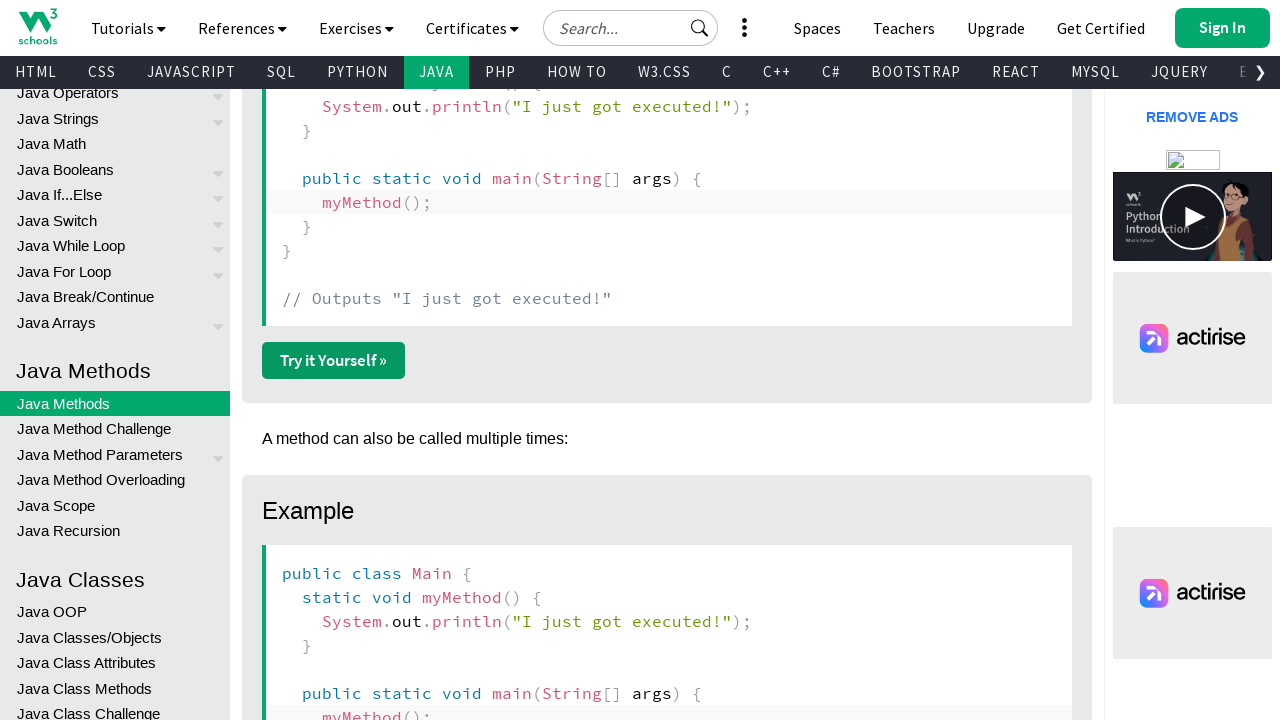

Switched to the new popup window
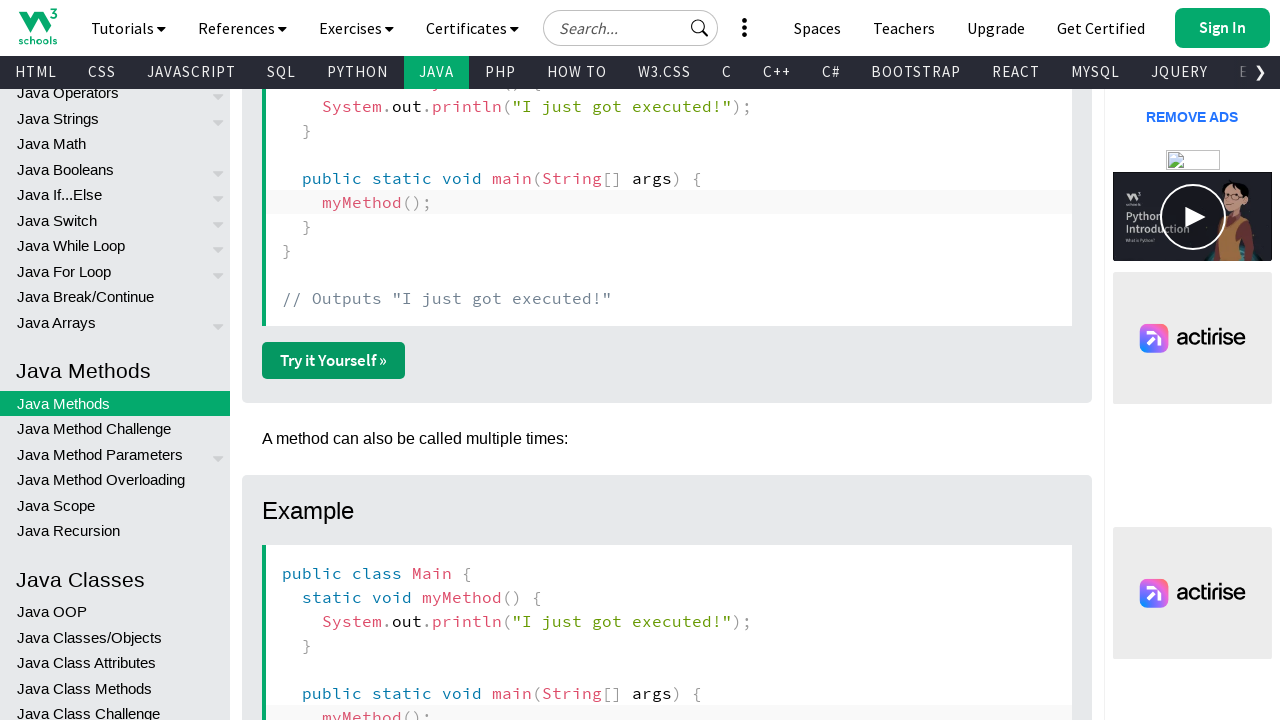

Popup window fully loaded
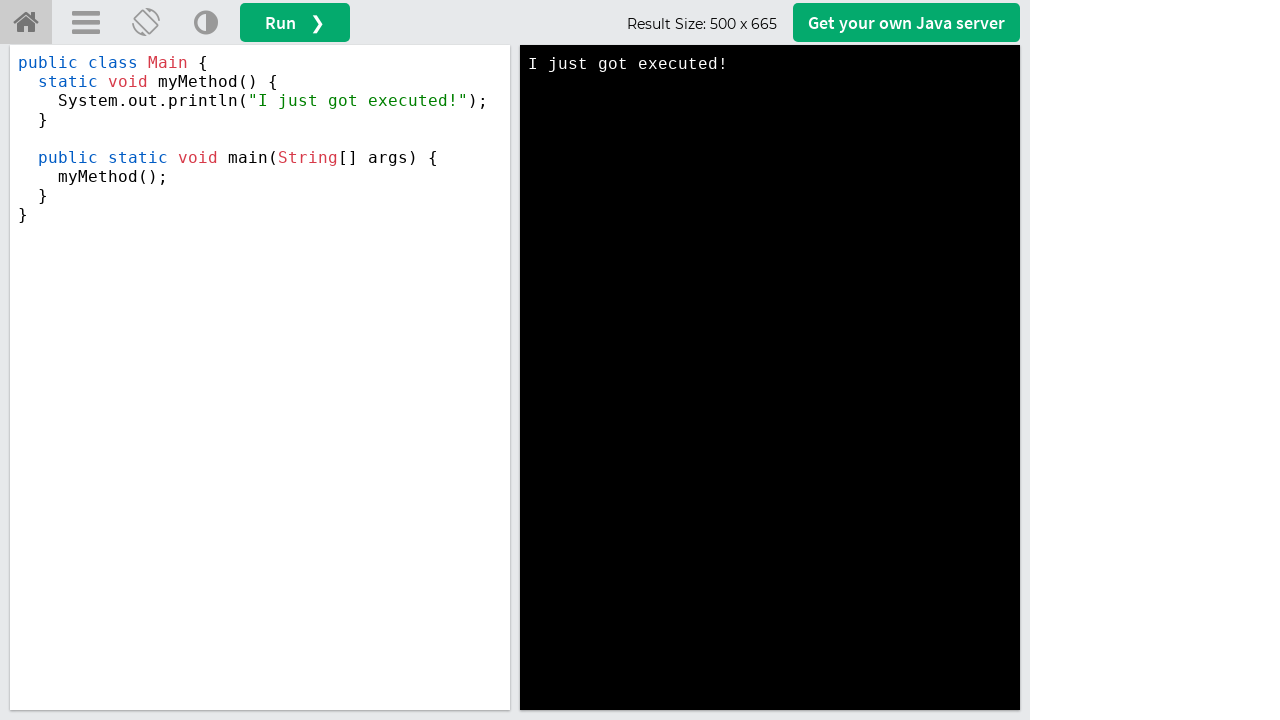

Clicked the Run button to execute the code example at (295, 22) on button#runbtn
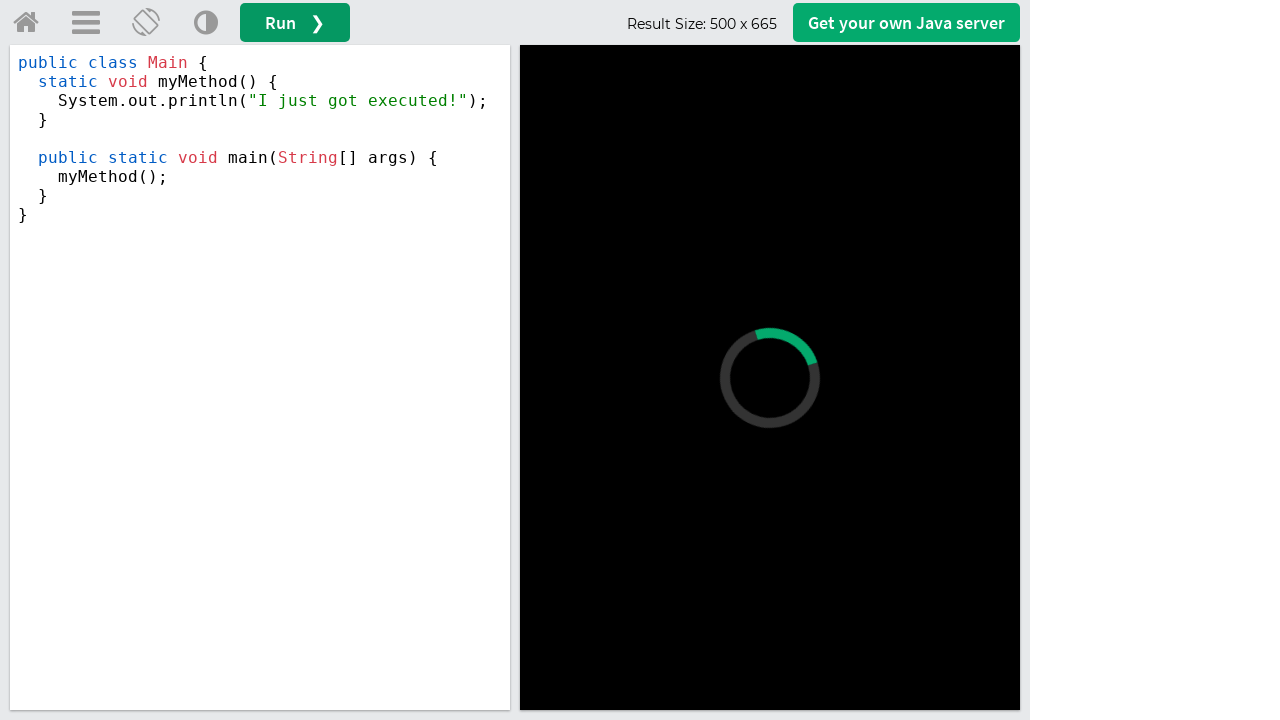

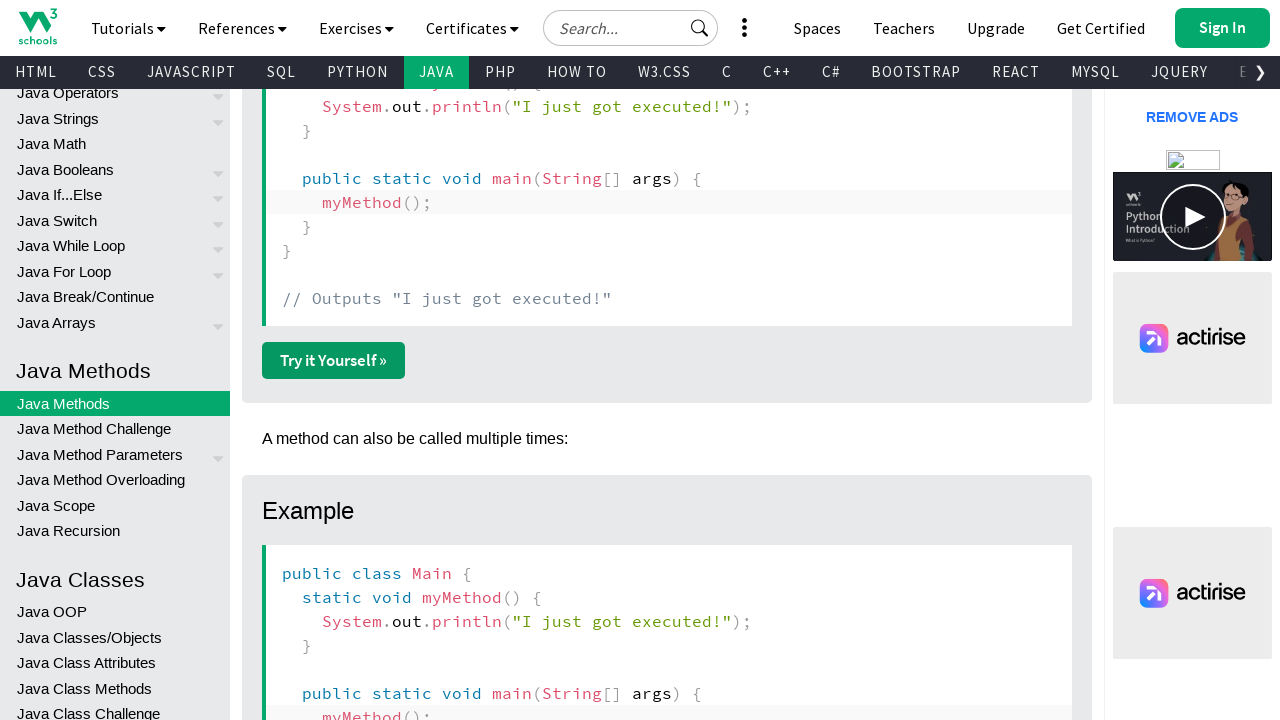